Tests different types of JavaScript alert popups including simple alerts, confirmation dialogs, and prompt dialogs with text input

Starting URL: https://demo.automationtesting.in/Alerts.html

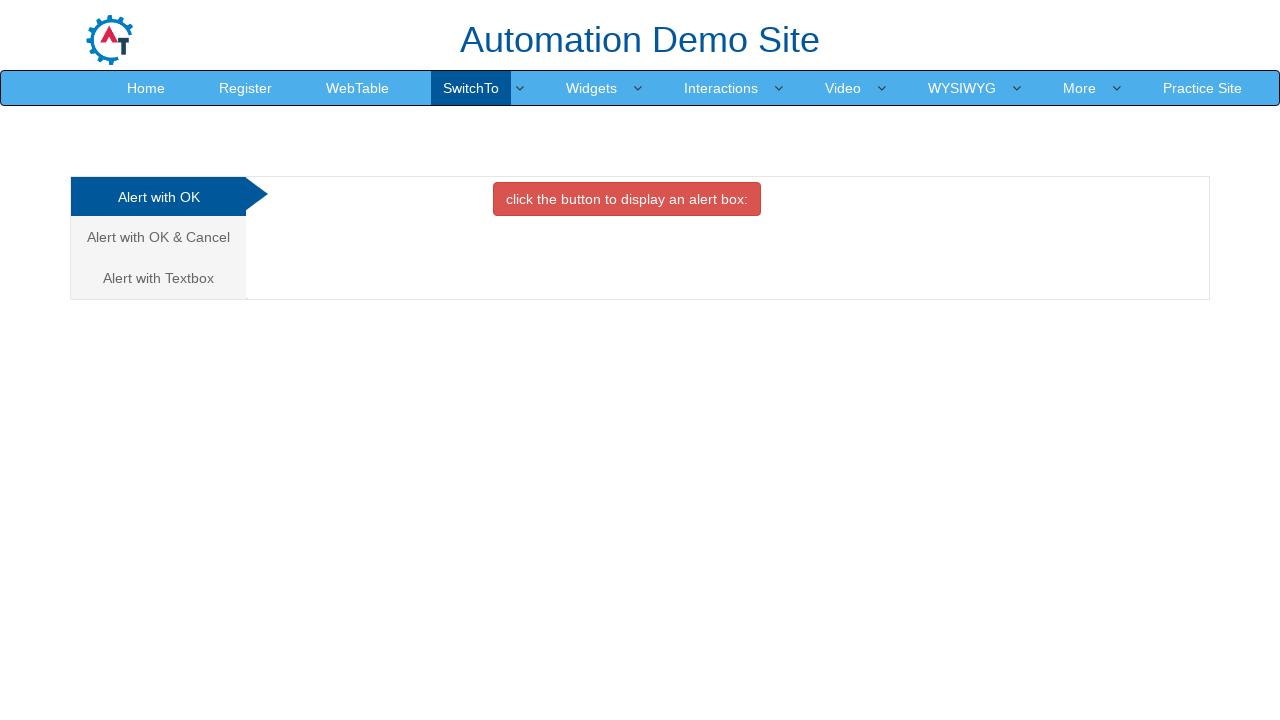

Clicked on the 'Alert with Textbox' tab at (158, 278) on xpath=//a[normalize-space()='Alert with Textbox']
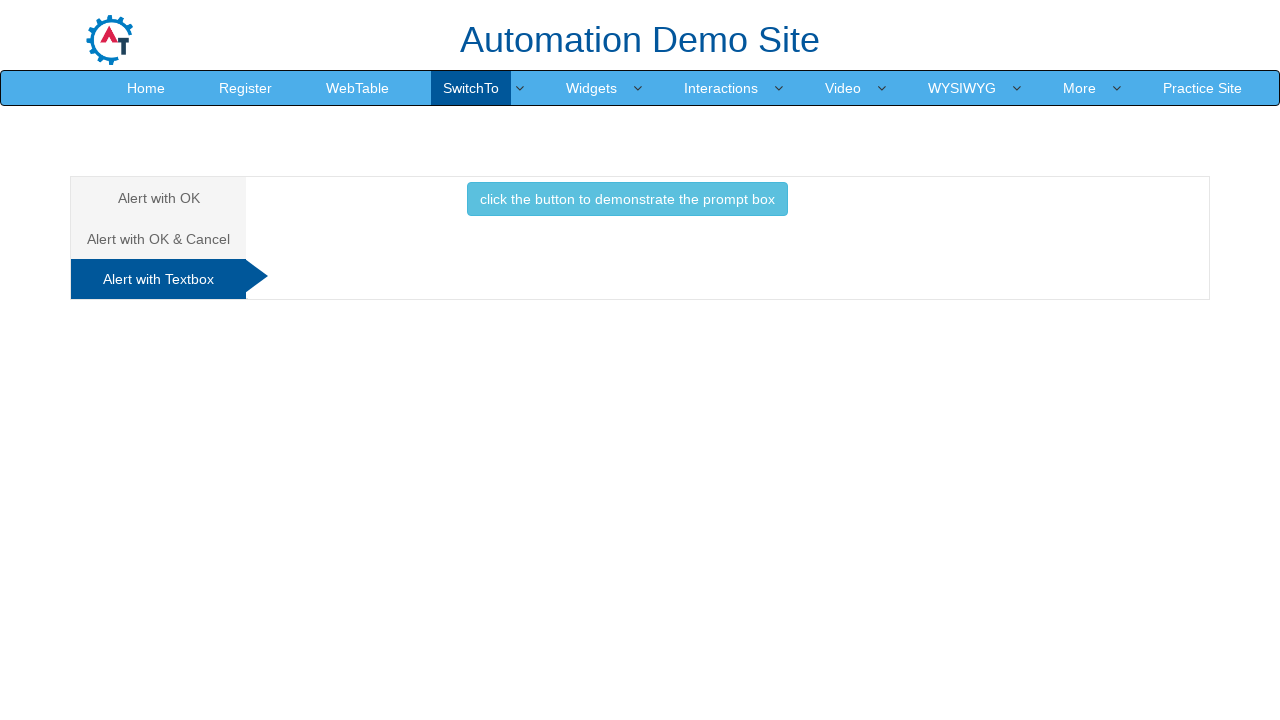

Clicked the button to trigger the prompt dialog at (627, 199) on xpath=//button[@class='btn btn-info']
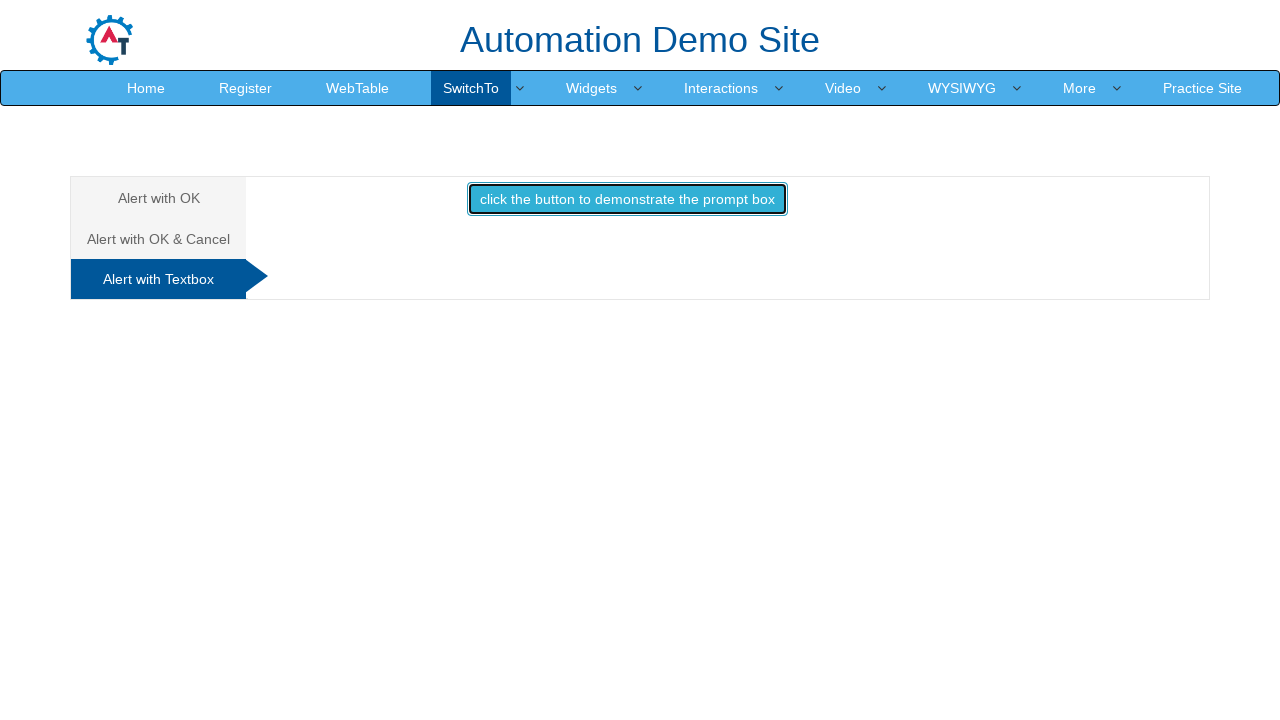

Set up dialog handler to accept prompt with text 'sam'
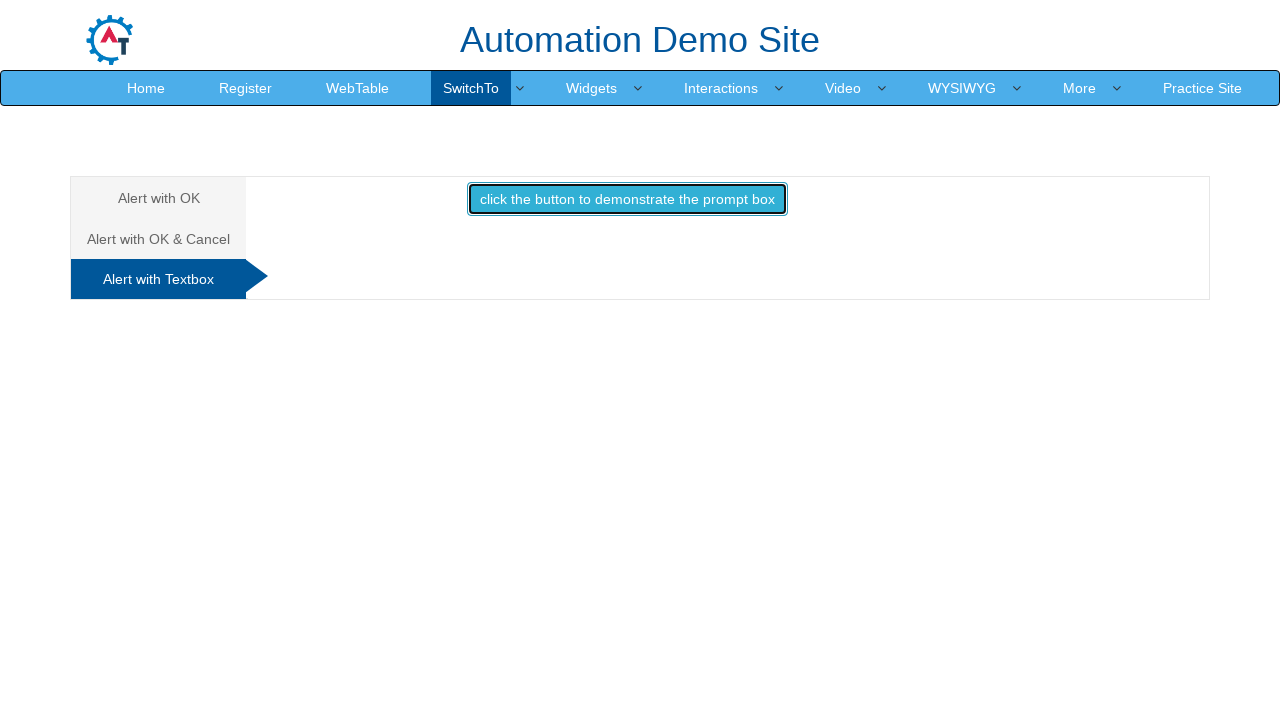

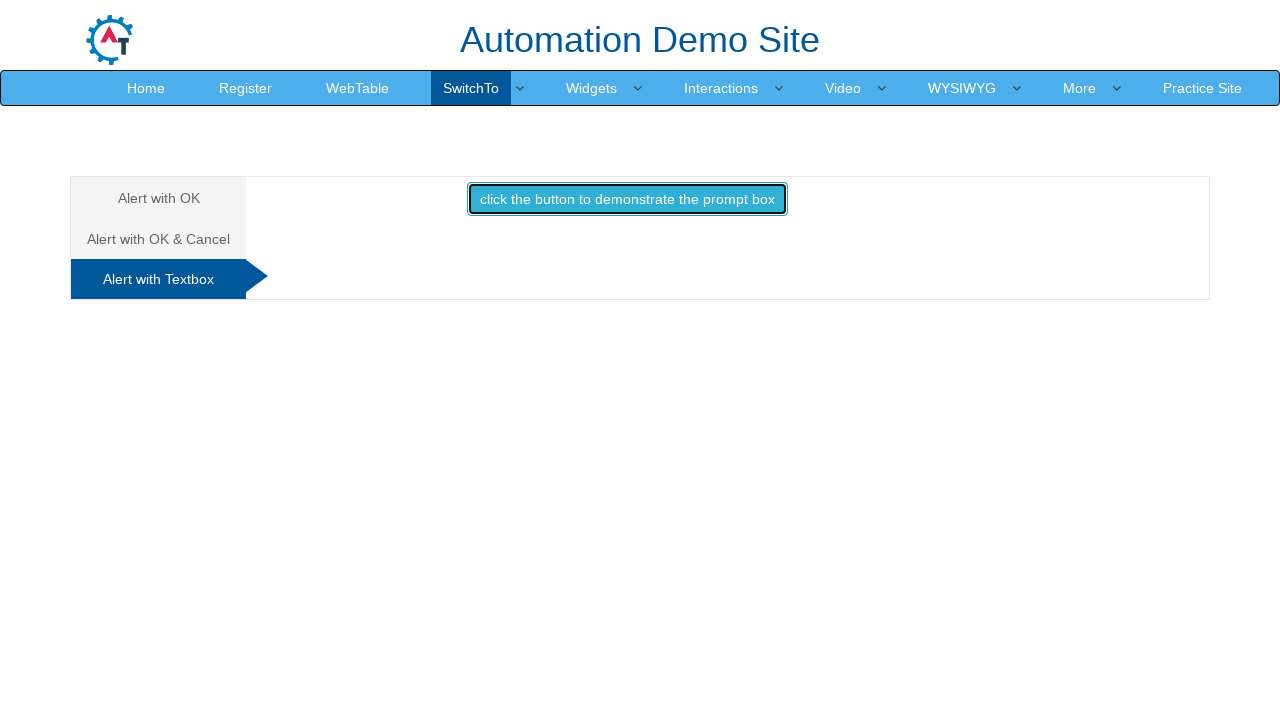